Tests drag and drop functionality on jQuery UI demo page by dragging an element and dropping it onto a target area within an iframe

Starting URL: https://jqueryui.com/droppable

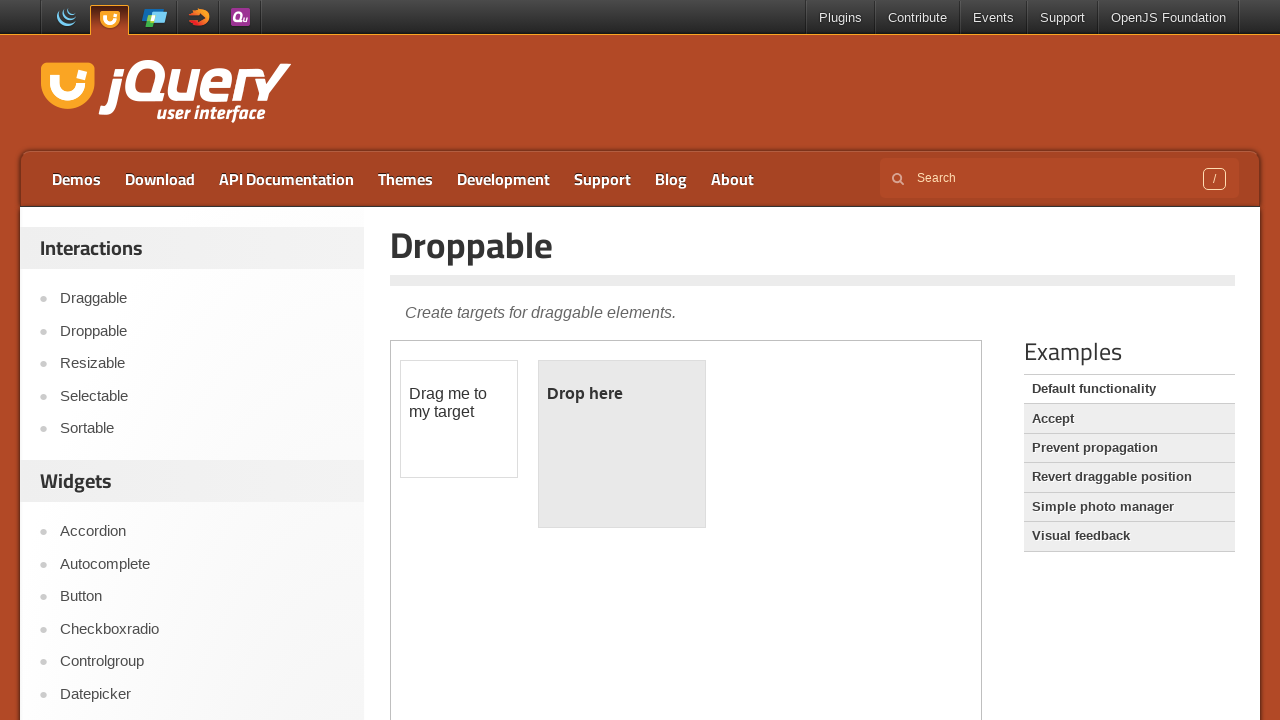

Located the iframe containing the drag and drop demo
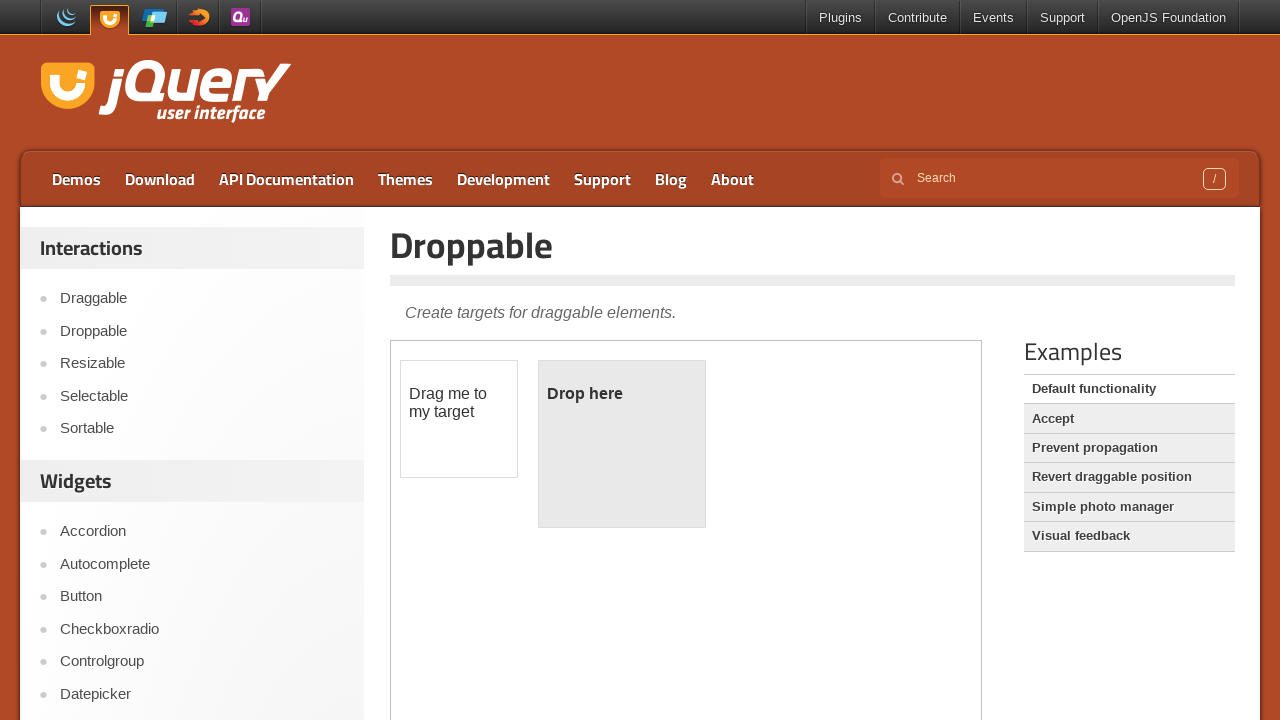

Located the draggable element
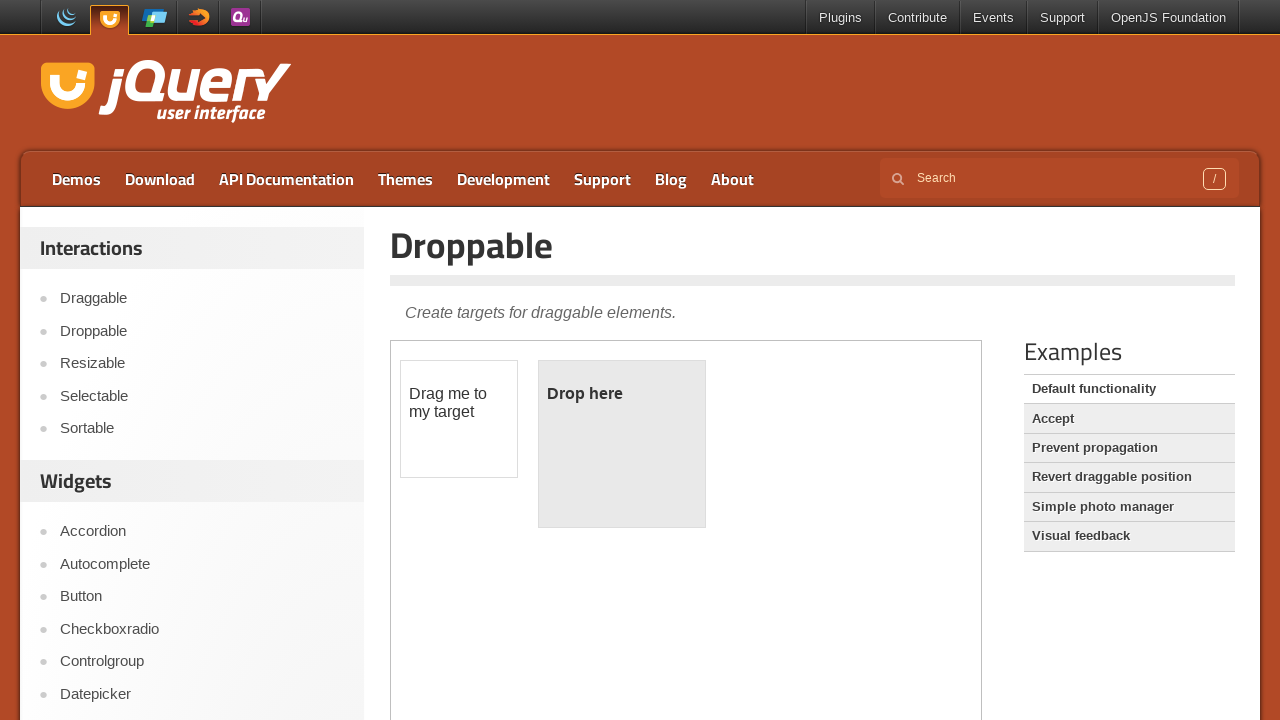

Located the droppable target area
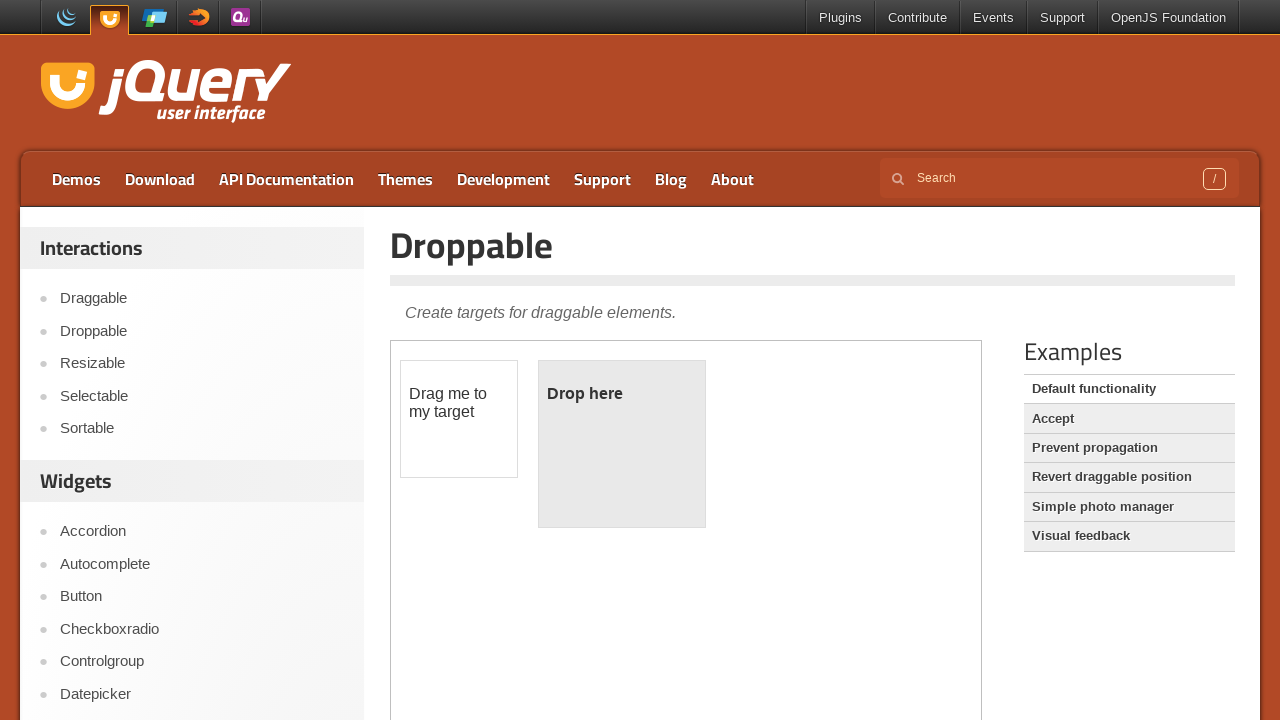

Dragged the element and dropped it onto the target area at (622, 444)
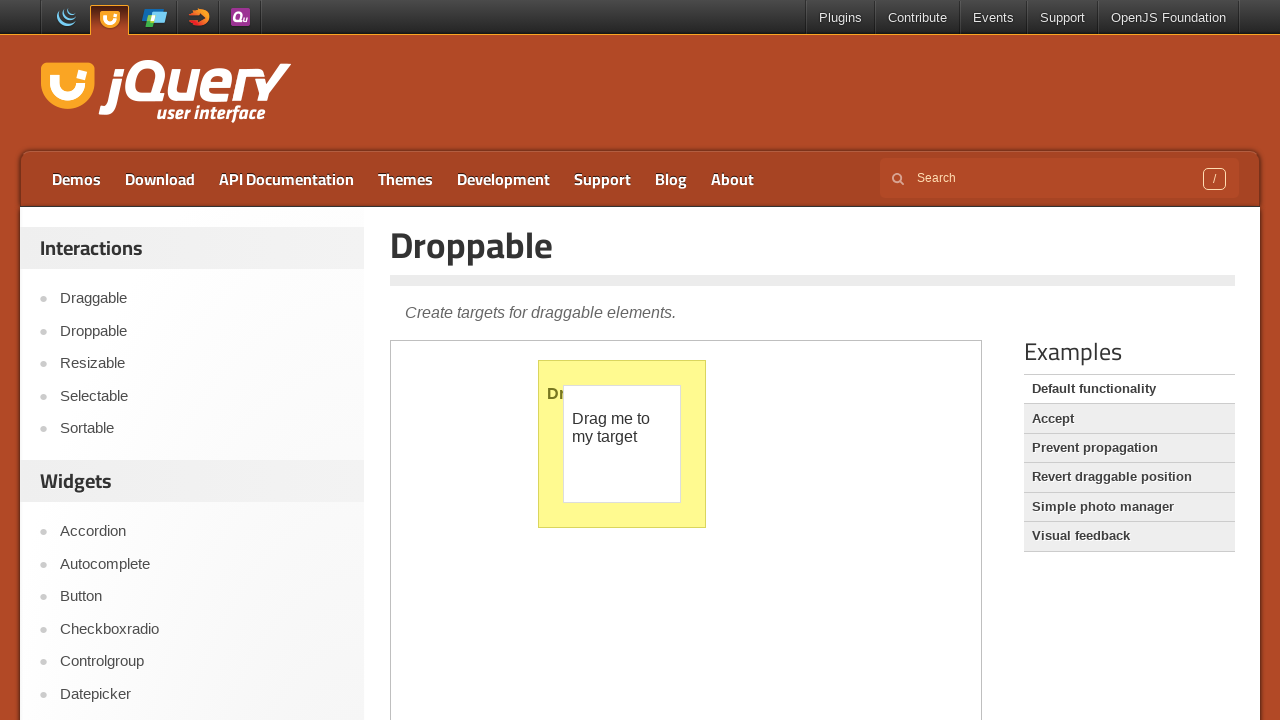

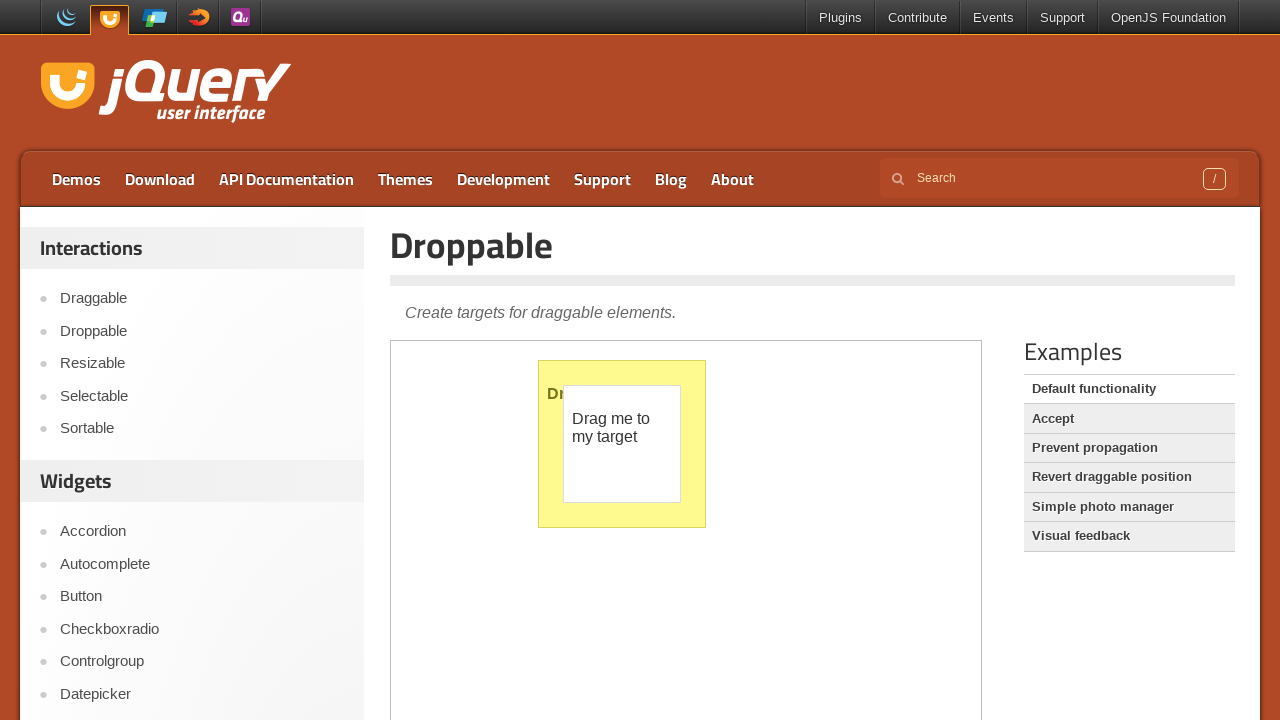